Tests getting the first selected option from dropdown, then changes selection and verifies the new selection

Starting URL: https://the-internet.herokuapp.com/dropdown

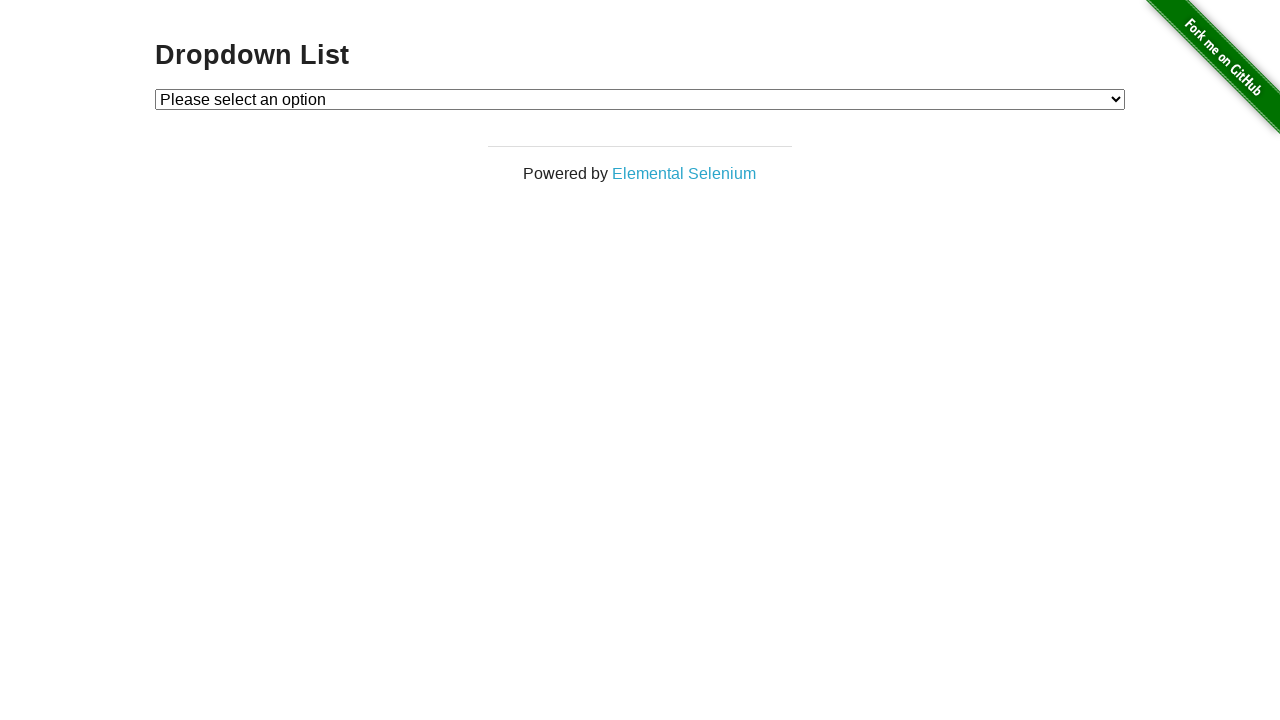

Waited for dropdown element to load
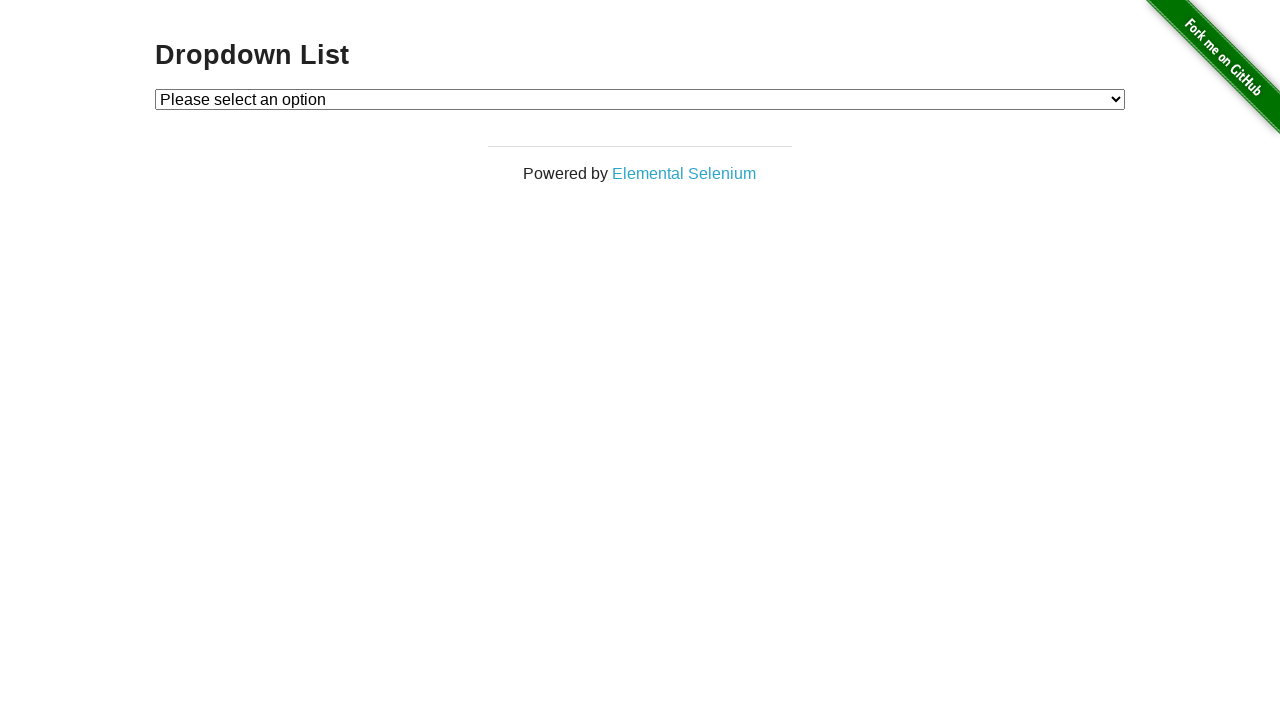

Retrieved initial selected option value: 
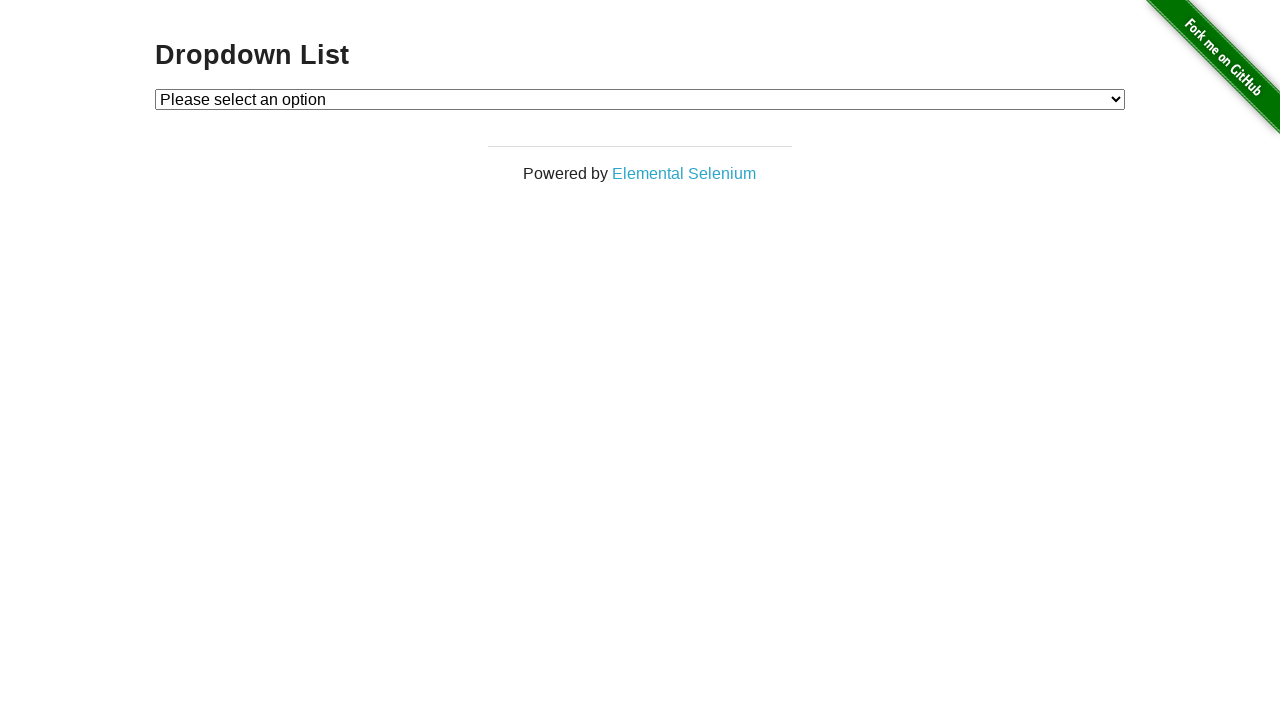

Selected 'Option 2' from dropdown on #dropdown
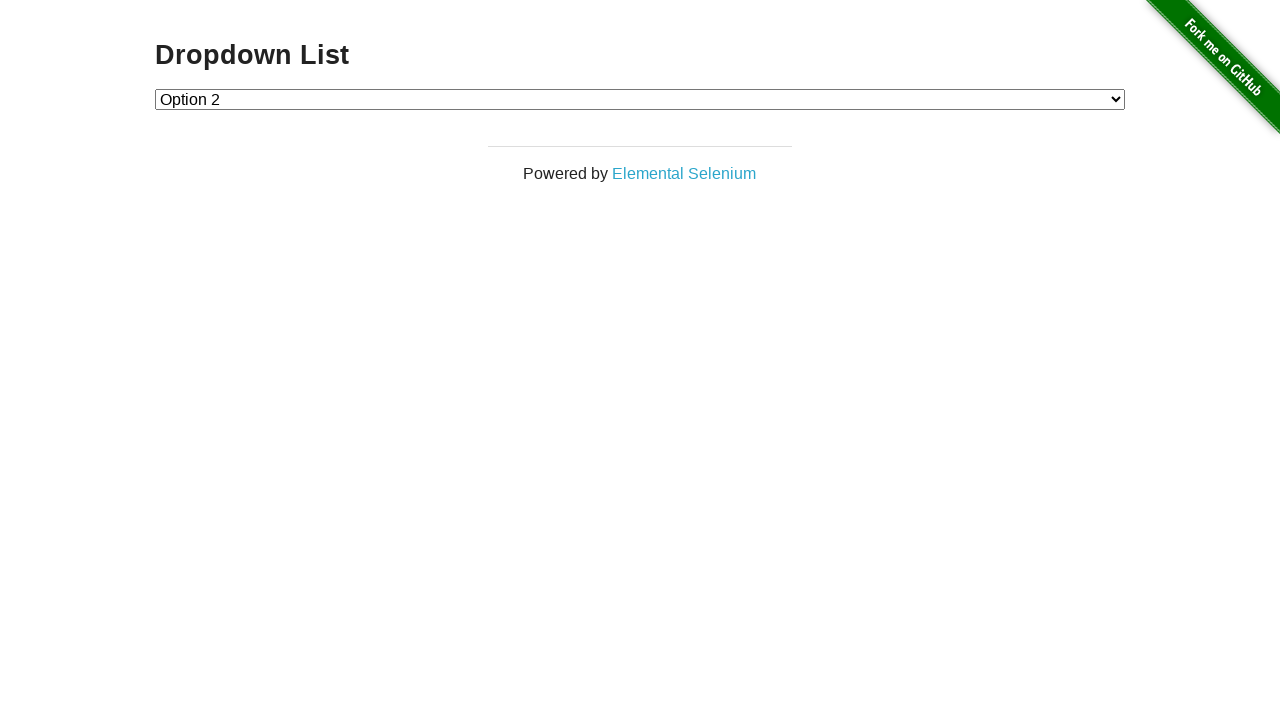

Retrieved new selected option value: 2
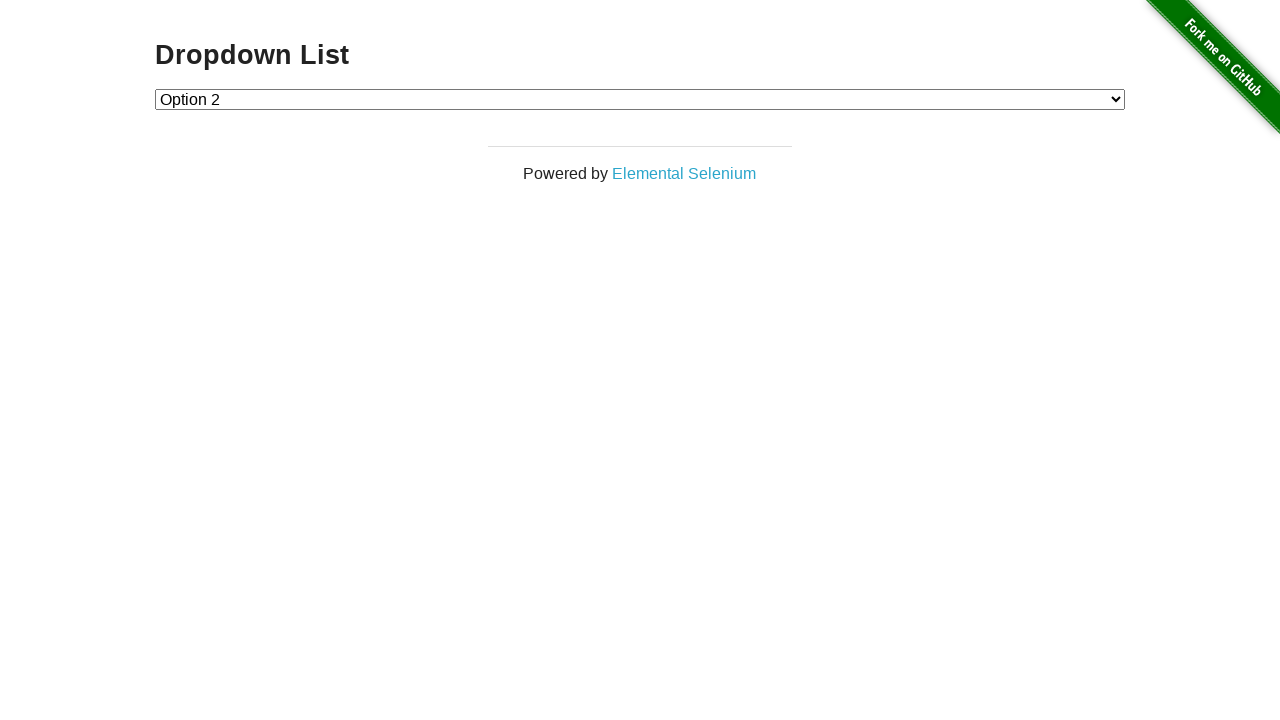

Verified that Option 2 is correctly selected (value='2')
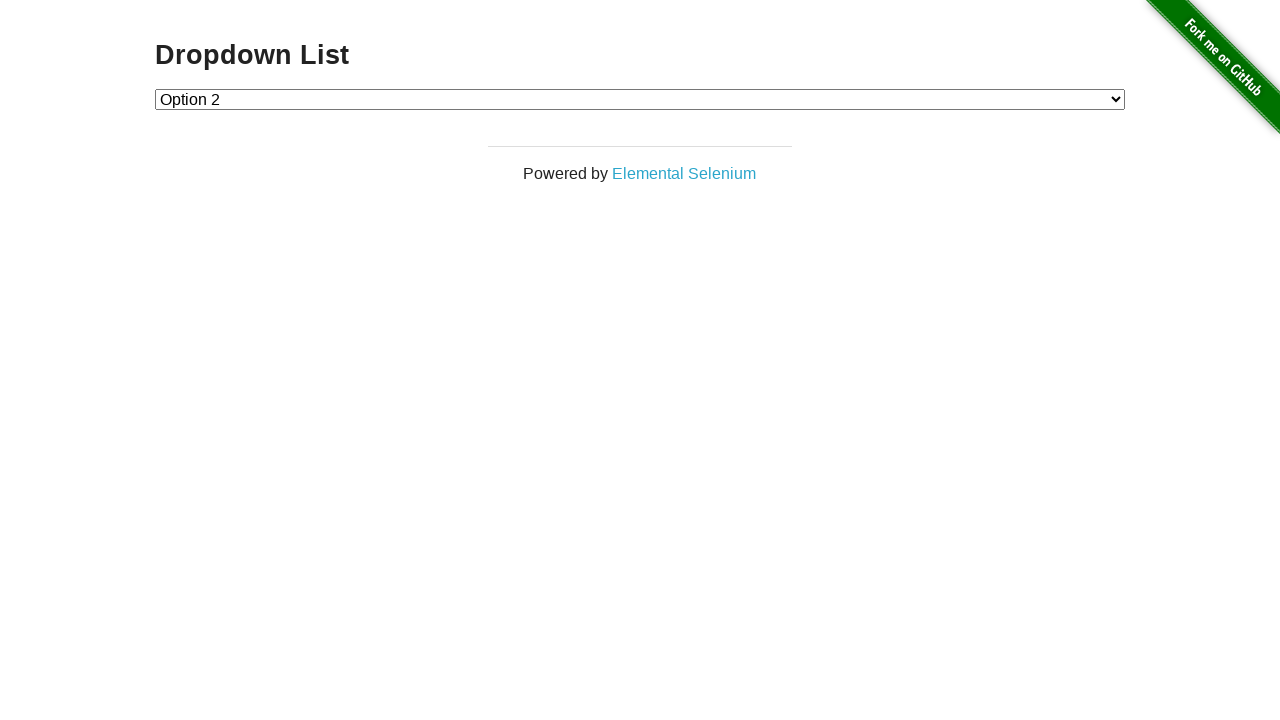

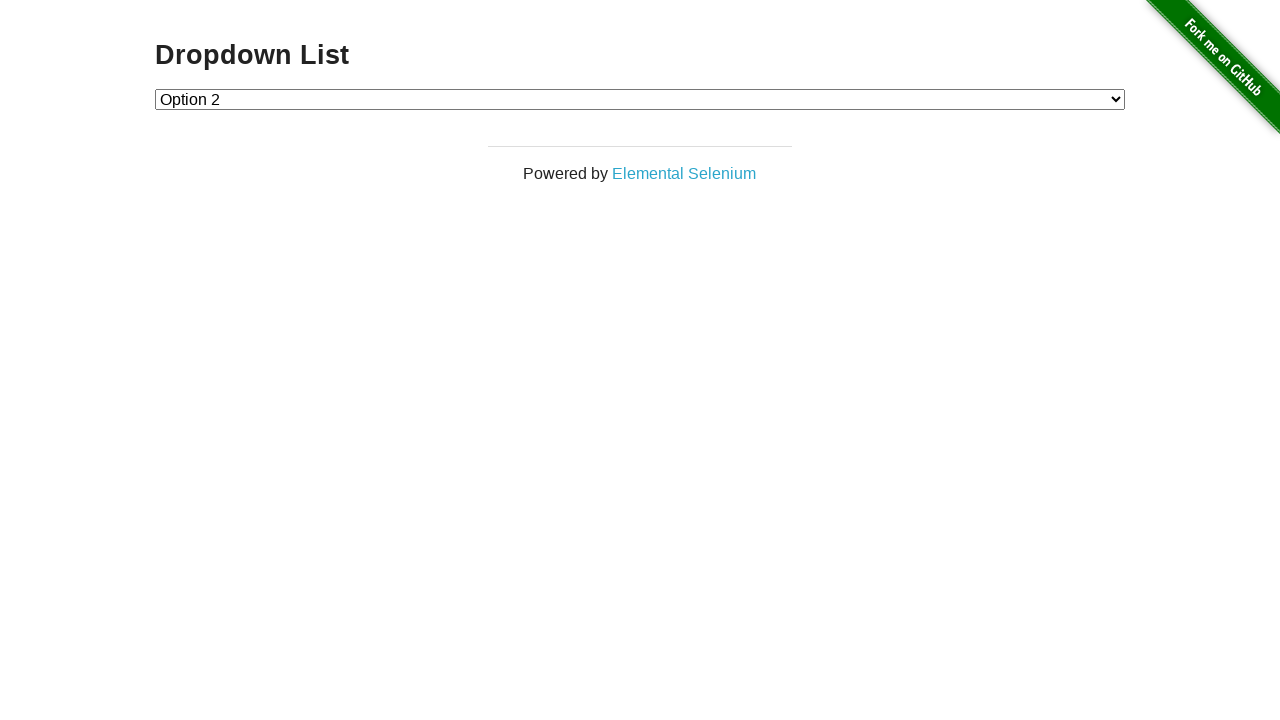